Clicks a button that may open a new window and brings the original page to focus

Starting URL: https://testautomationpractice.blogspot.com/

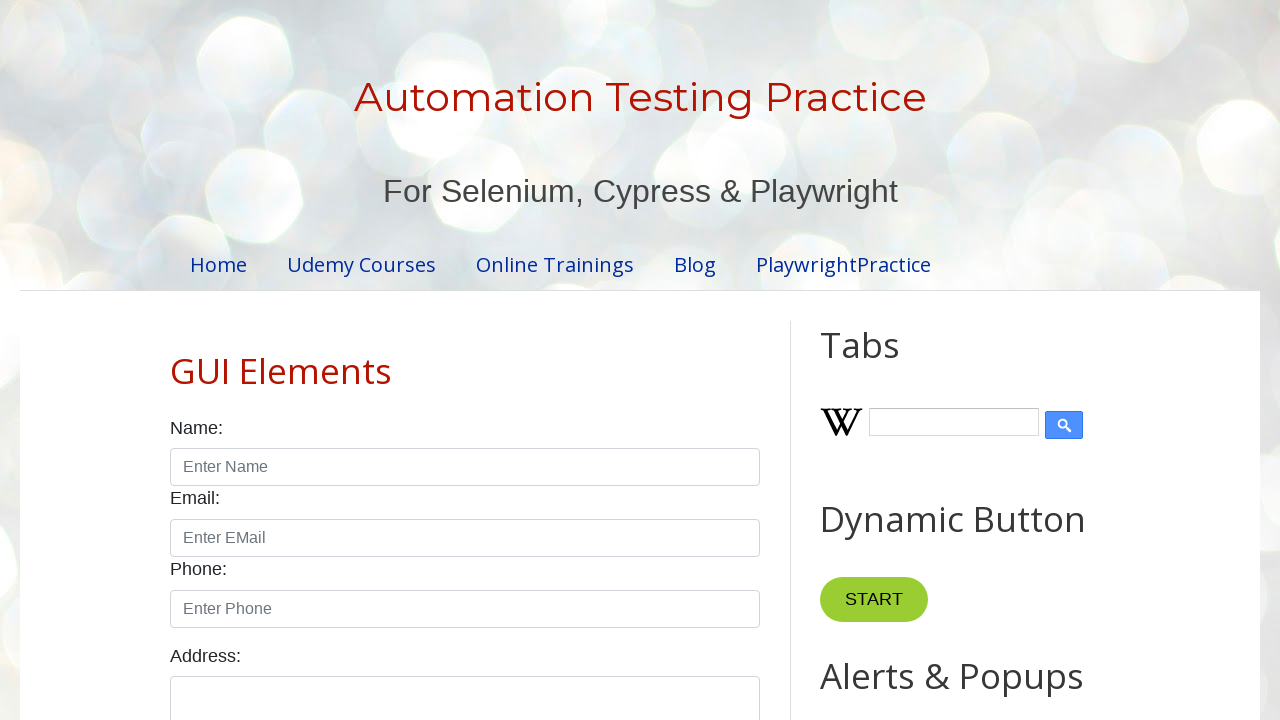

Clicked button that triggers window function at (880, 361) on button[onclick='myFunction()']
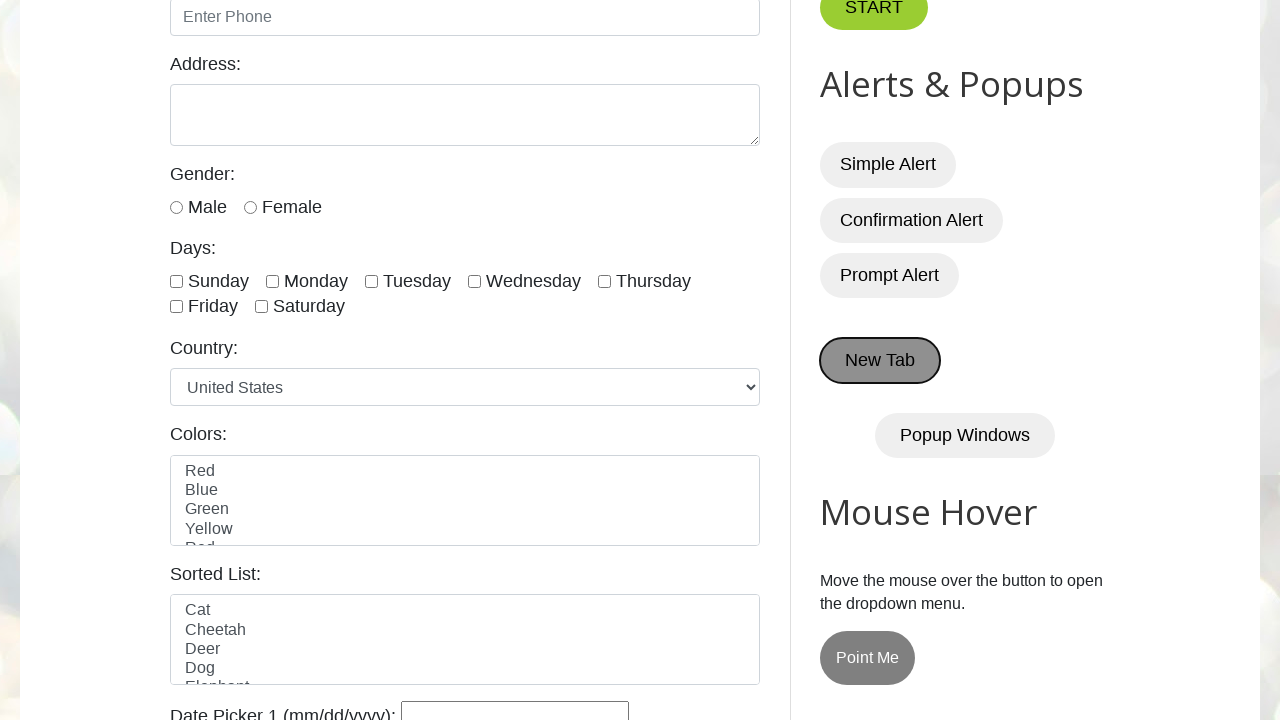

Brought original page to front
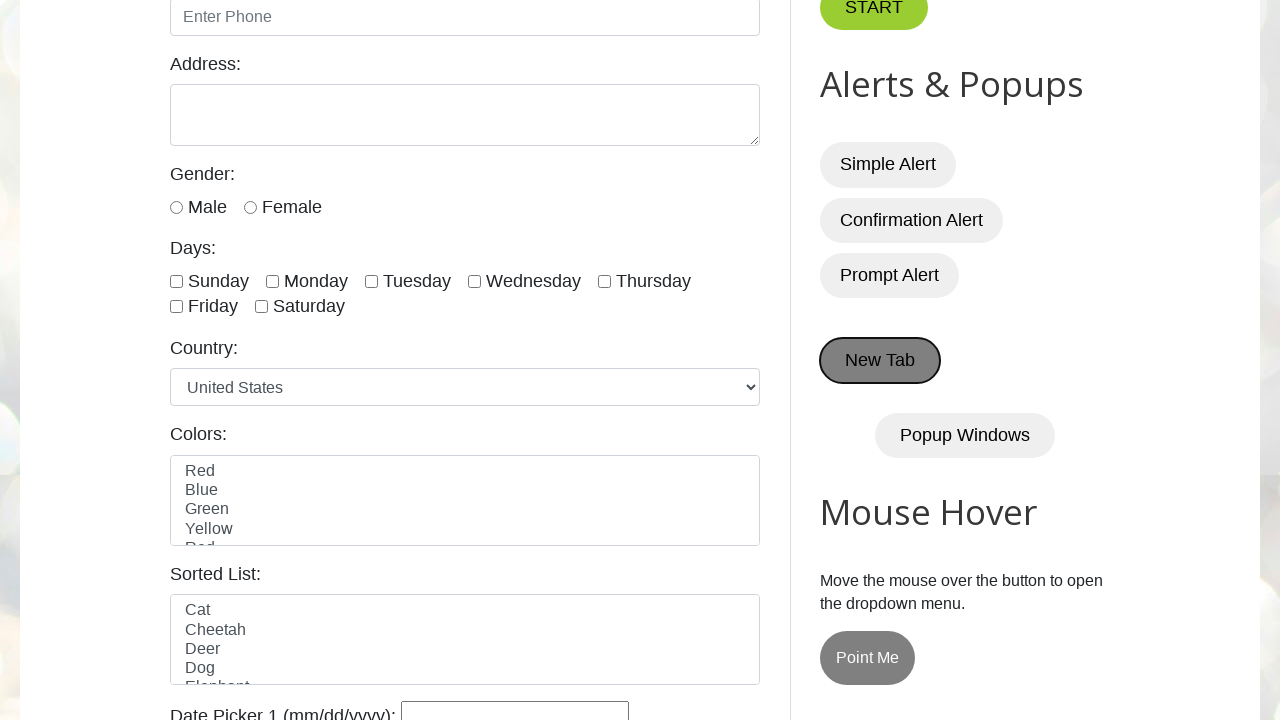

Verified page title is 'Automation Testing Practice'
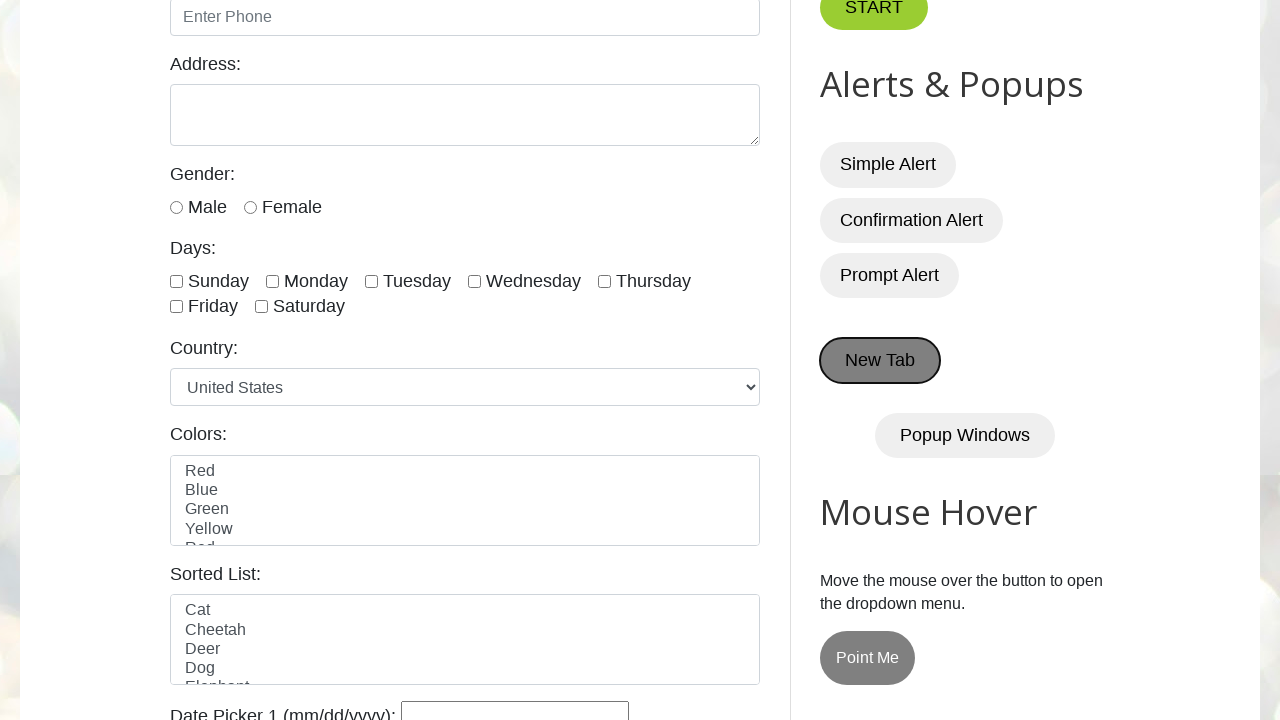

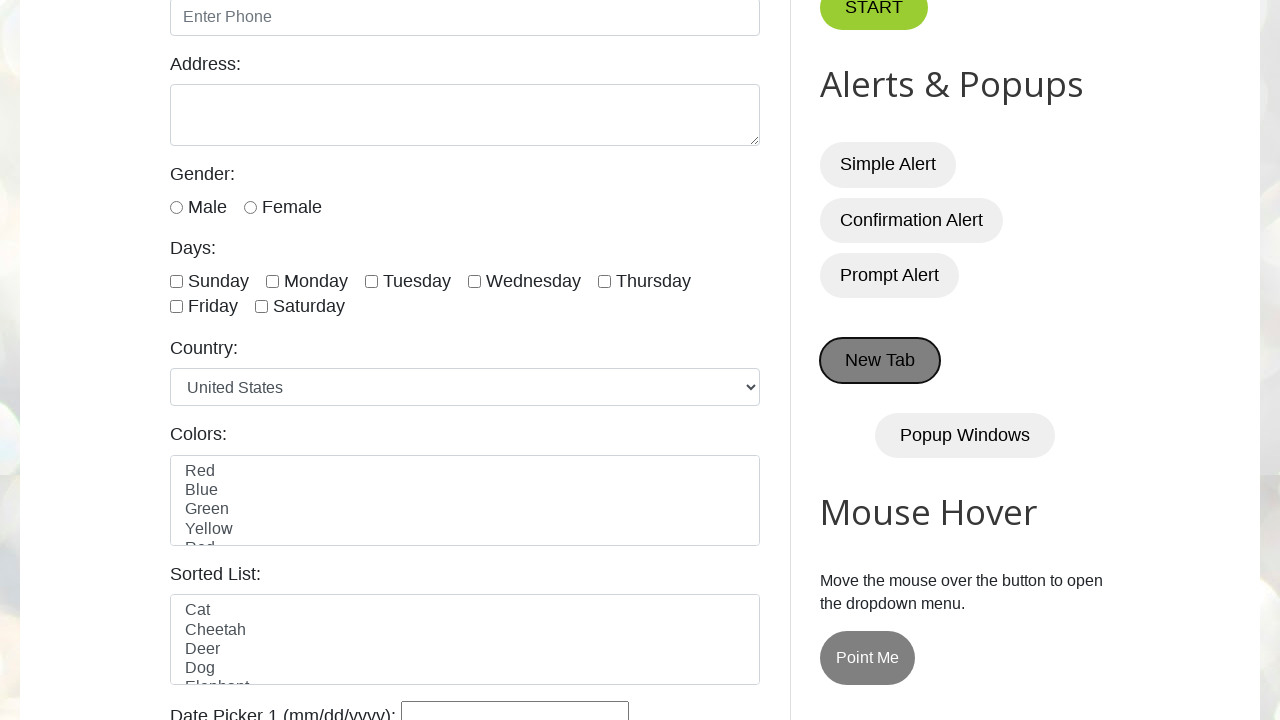